Tests the isEnabled state of a button before and after clicking a "Try it" button on W3Schools, demonstrating how button enabled/disabled state changes dynamically

Starting URL: https://www.w3schools.com/jsref/tryit.asp?filename=tryjsref_pushbutton_disabled2

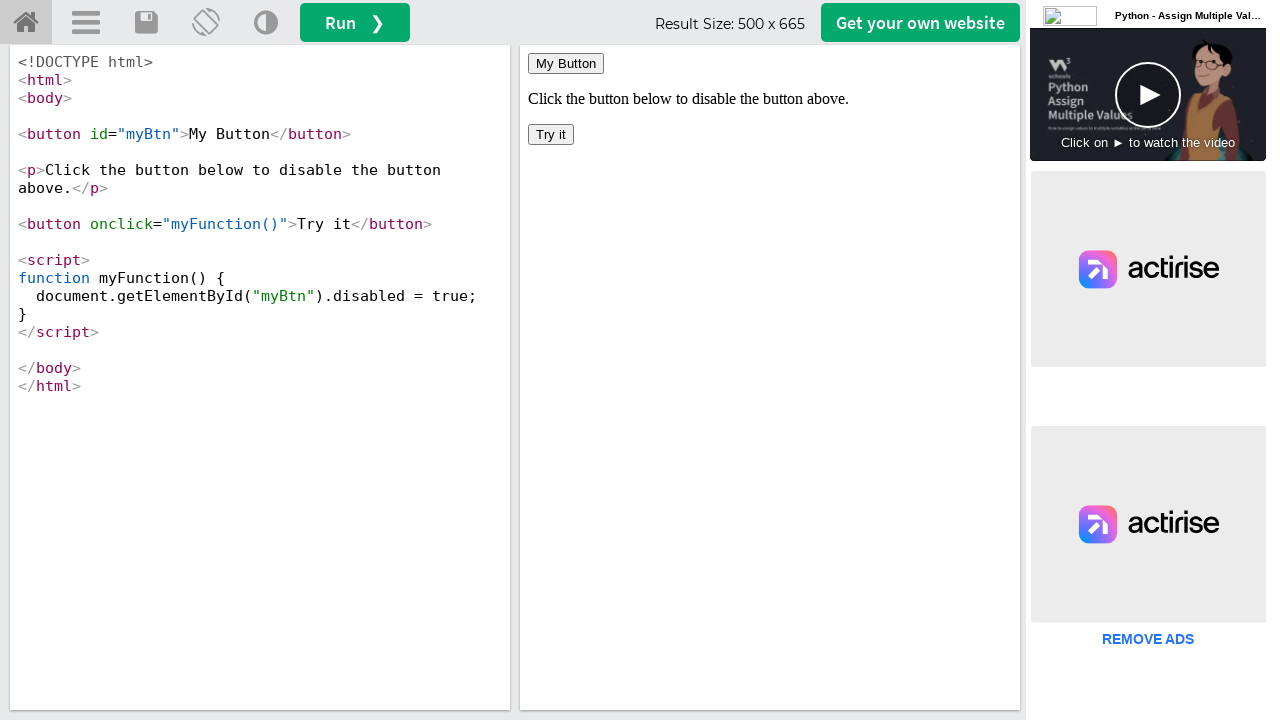

Located iframe with id 'iframeResult'
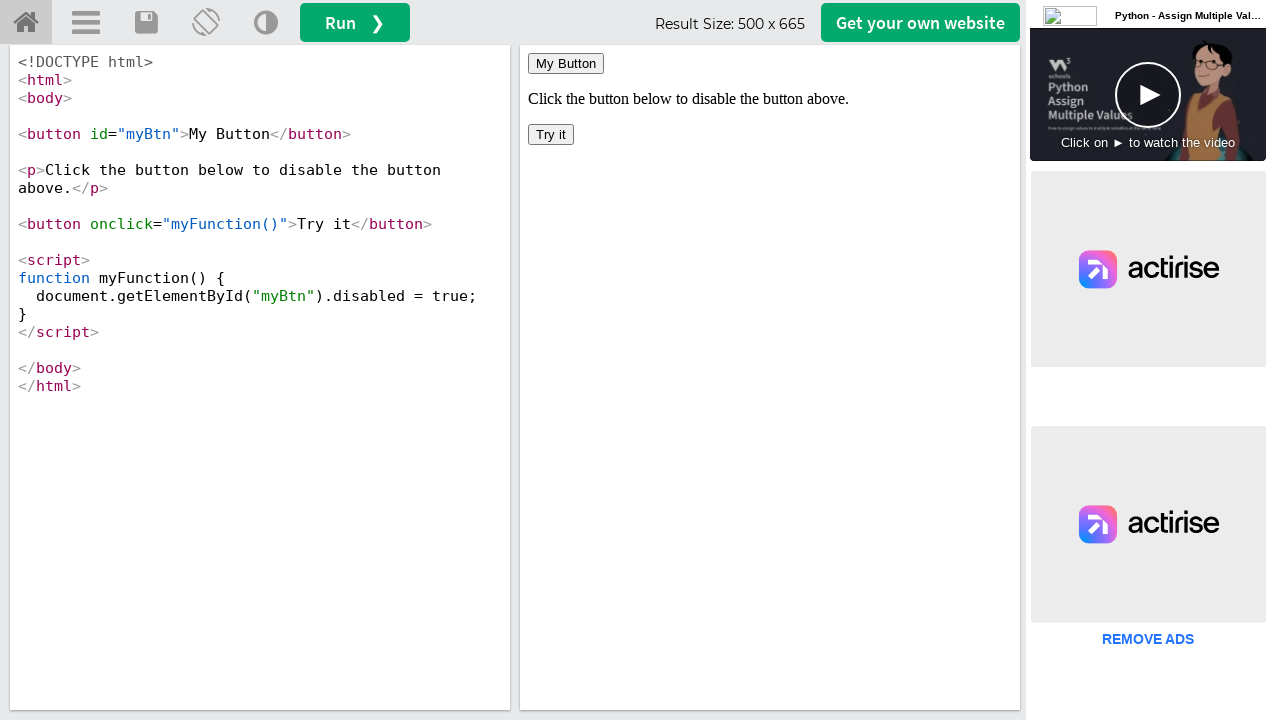

Waited for button#myBtn to be visible in iframe
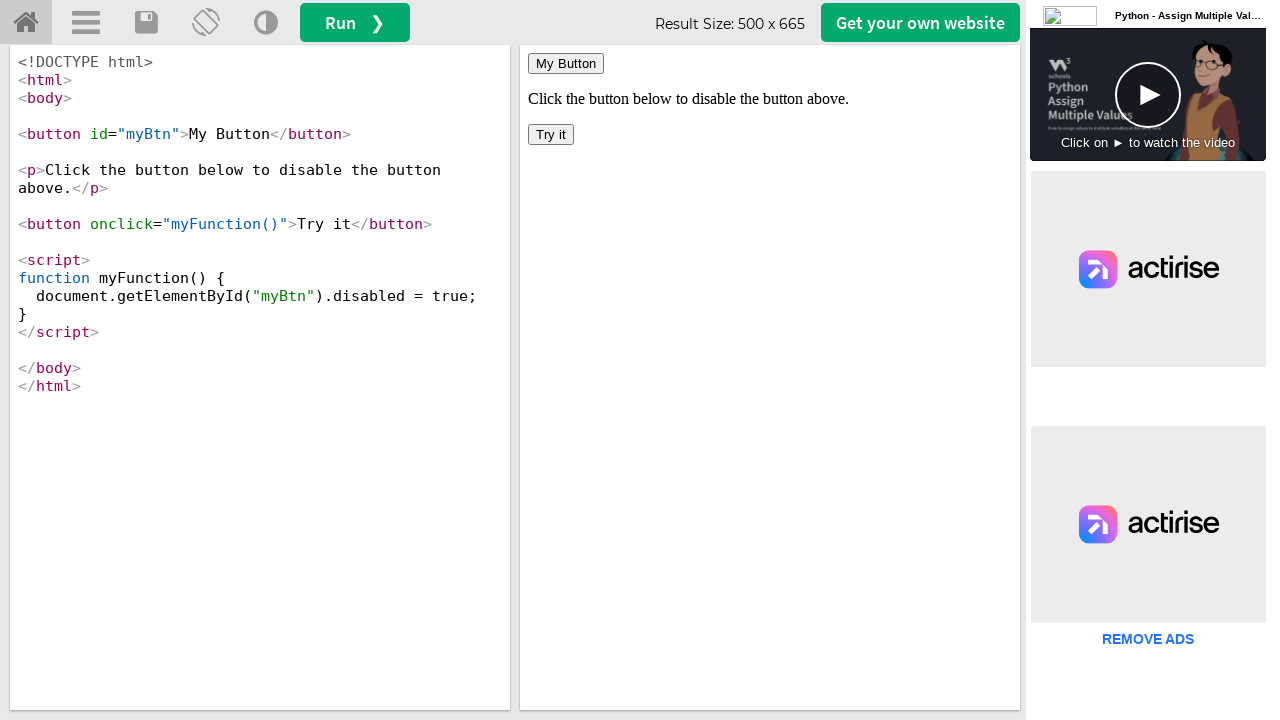

Located button#myBtn element
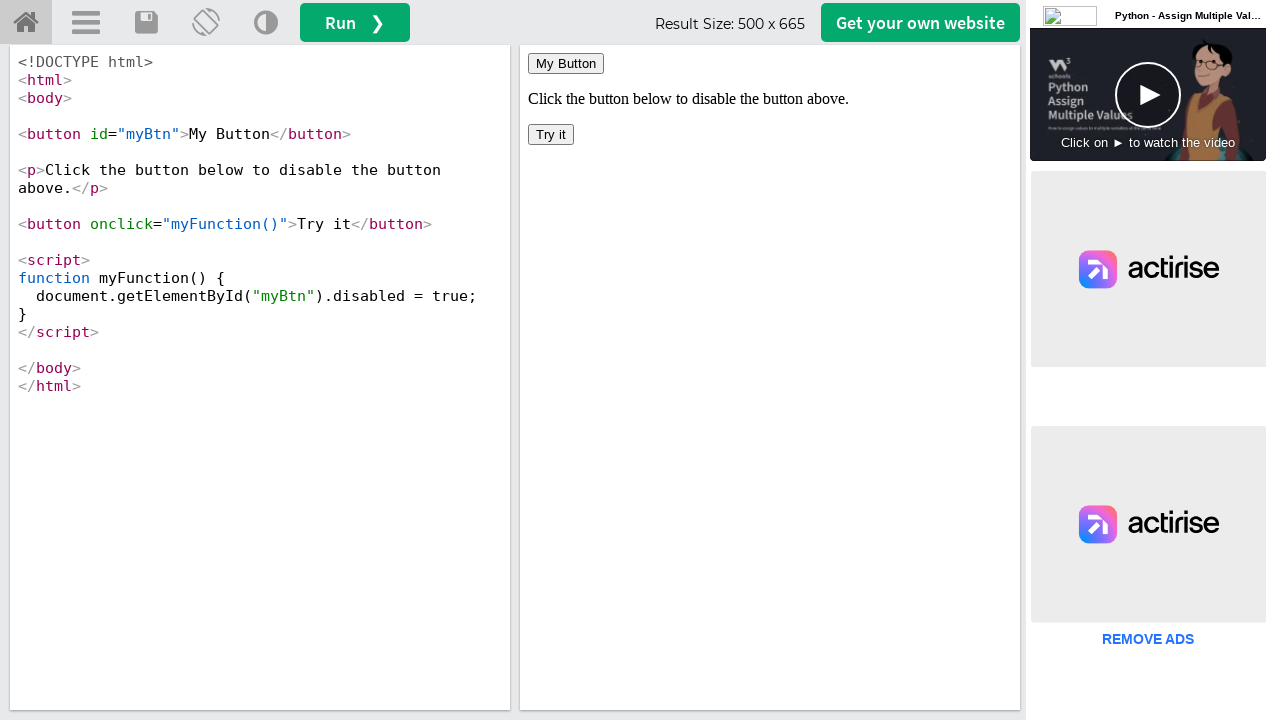

Checked button enabled state before clicking: True
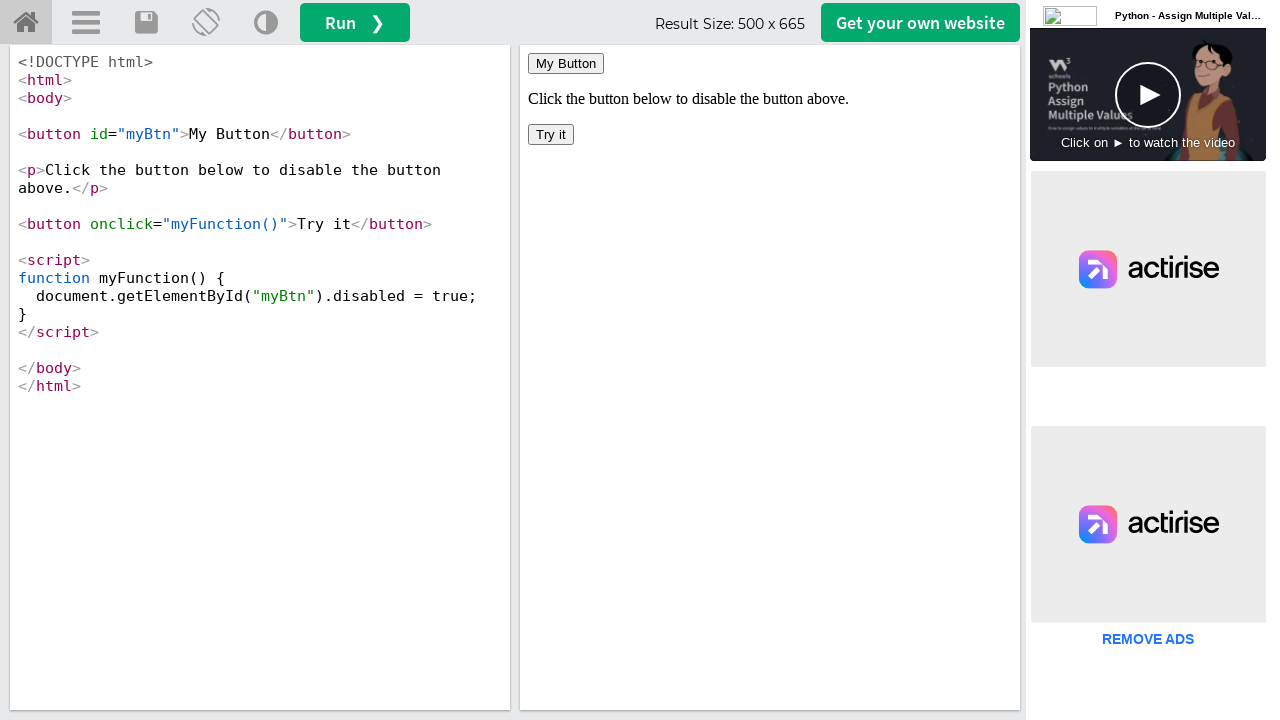

Clicked the 'Try it' button at (551, 134) on #iframeResult >> internal:control=enter-frame >> xpath=//button[text()='Try it']
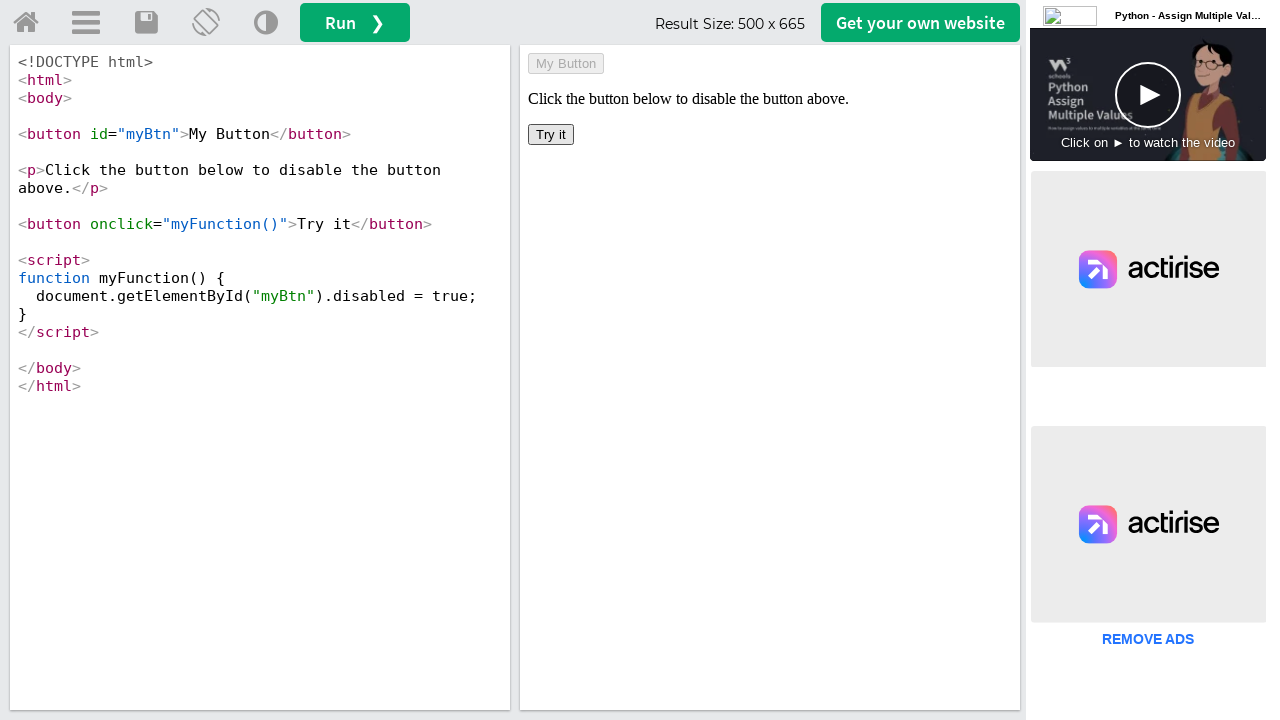

Checked button enabled state after clicking 'Try it': False
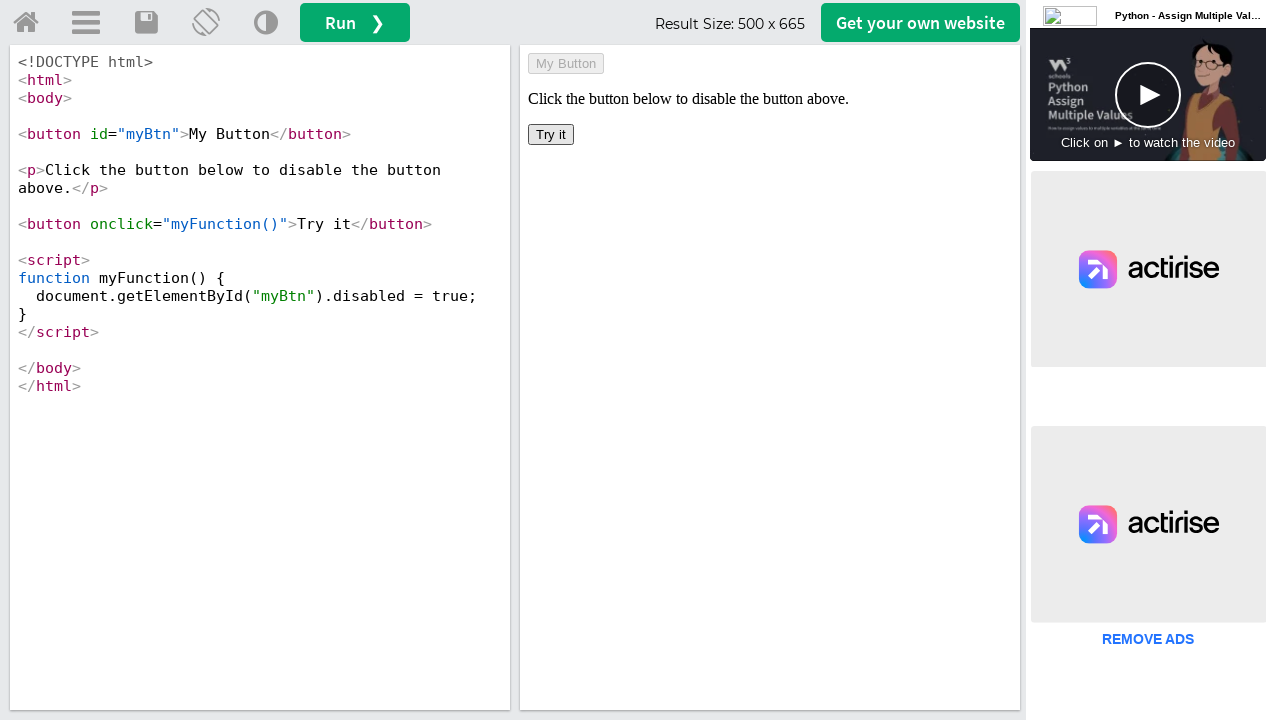

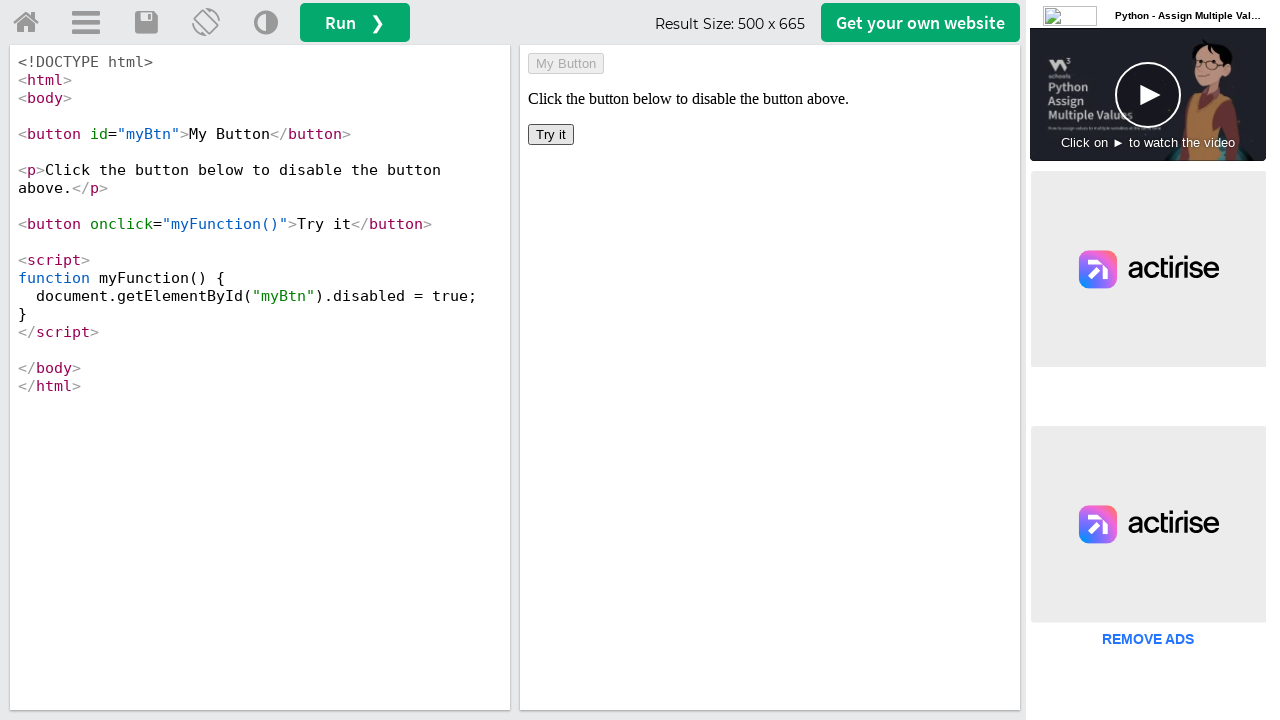